Tests form field interaction on an OpenCart registration page by filling in the first name and last name fields with sample data.

Starting URL: https://naveenautomationlabs.com/opencart/index.php?route=account/register

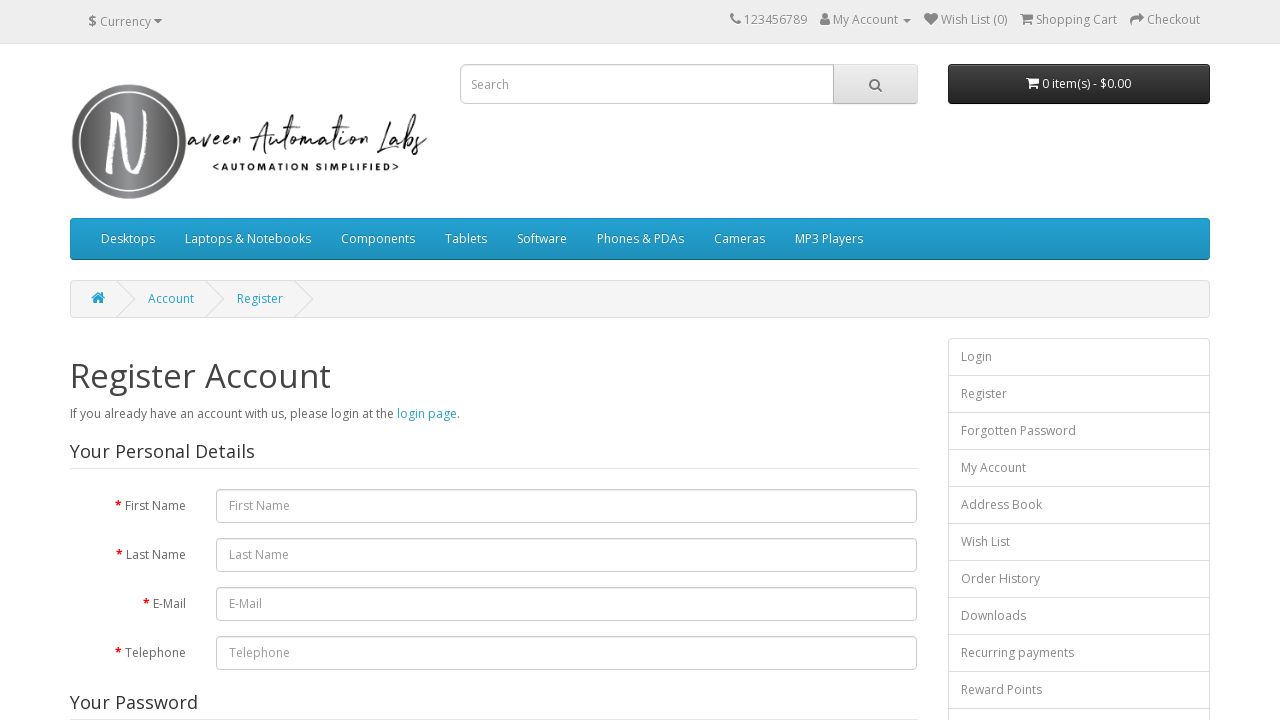

Filled first name field with 'tiger' on #input-firstname
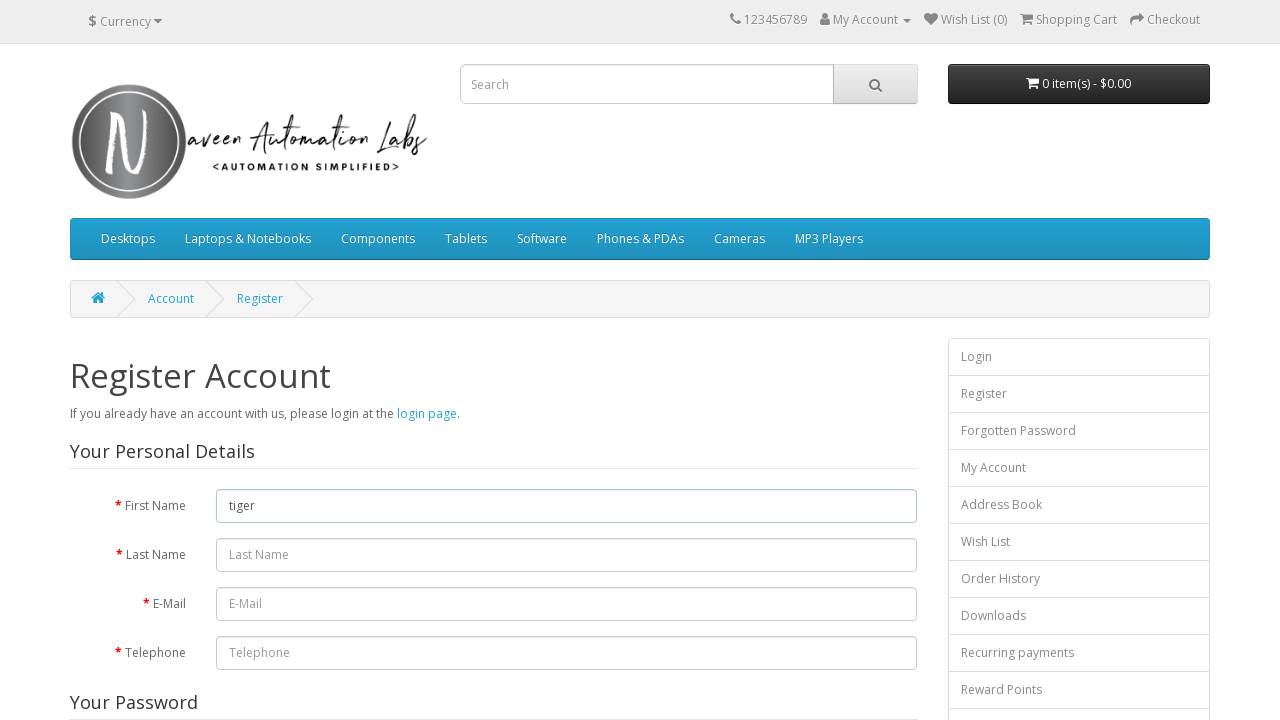

Filled last name field with 'karan labs' on #input-lastname
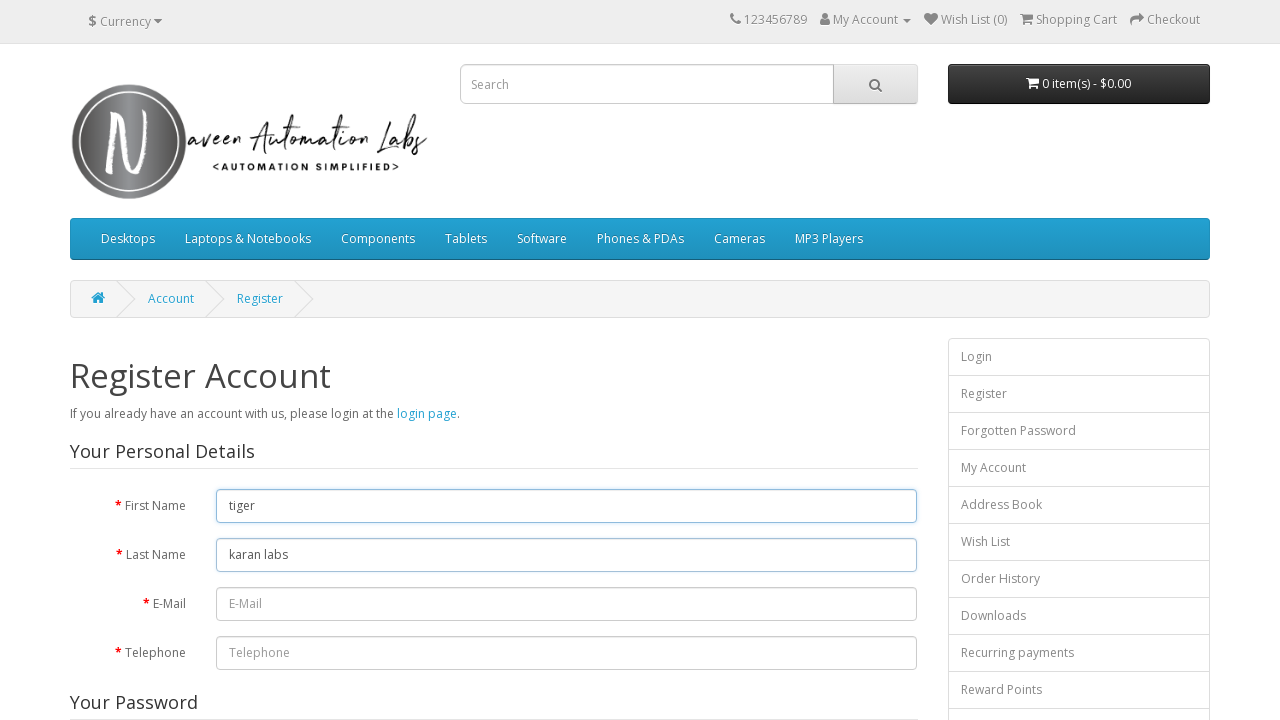

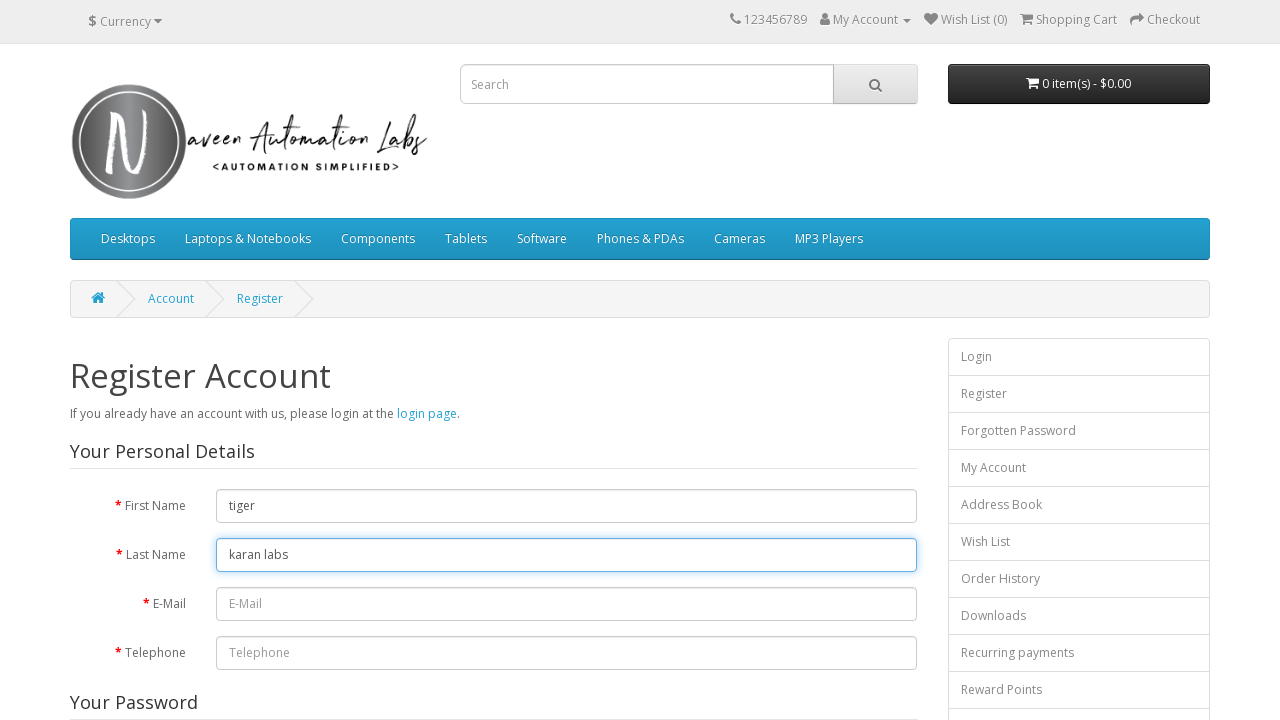